Tests an explicit wait scenario where the script waits for a price element to show $100, then clicks a book button, calculates a mathematical answer based on a displayed value, fills in the answer, and submits the form.

Starting URL: http://suninjuly.github.io/explicit_wait2.html

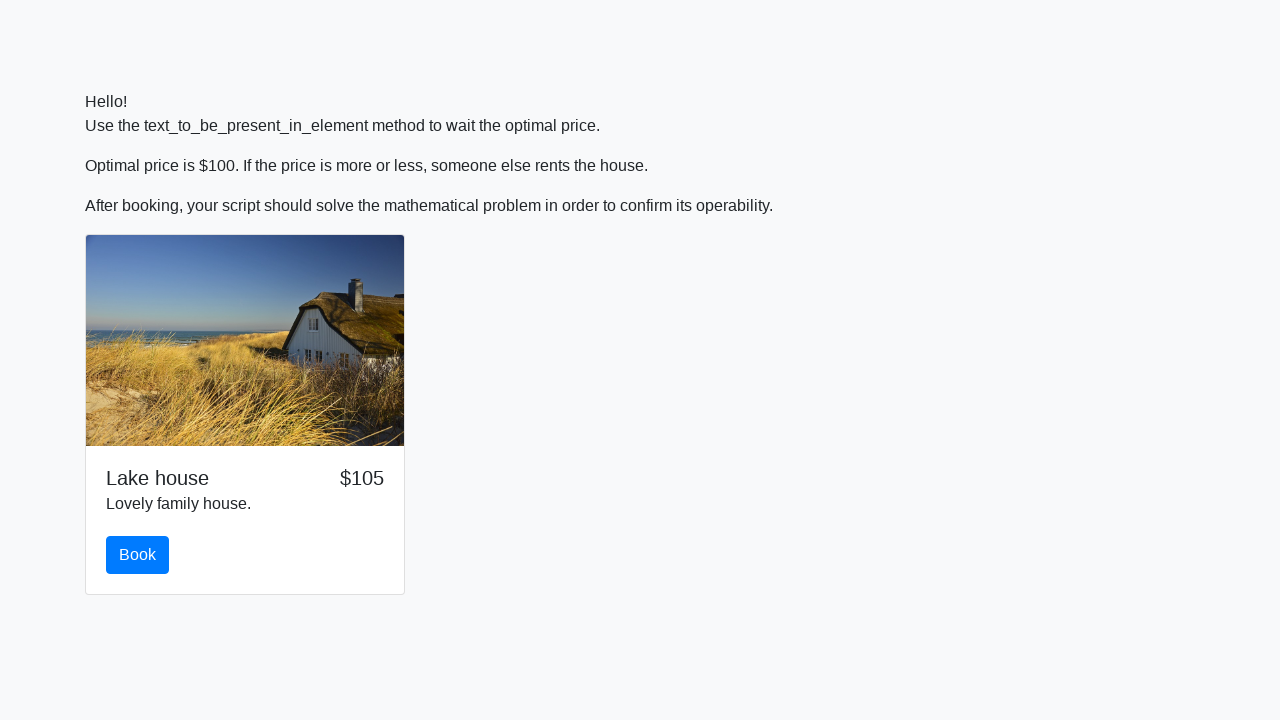

Waited for price element to display $100
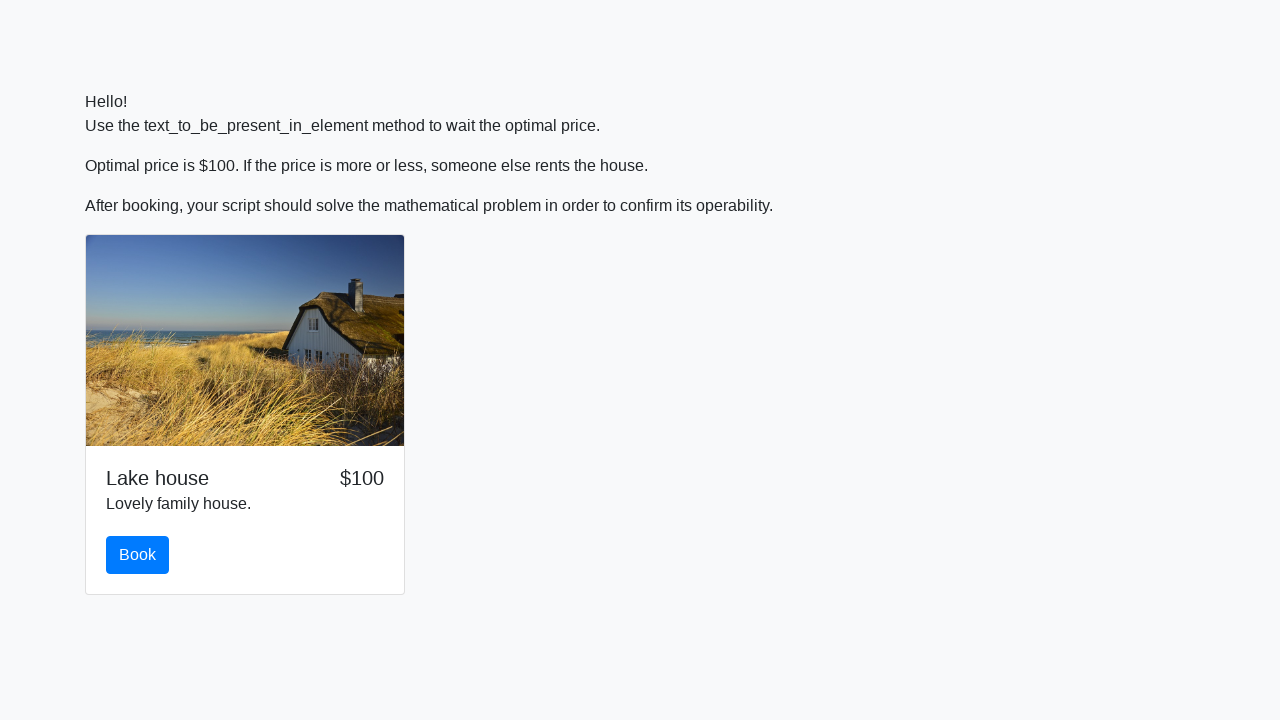

Clicked the book button at (138, 555) on #book
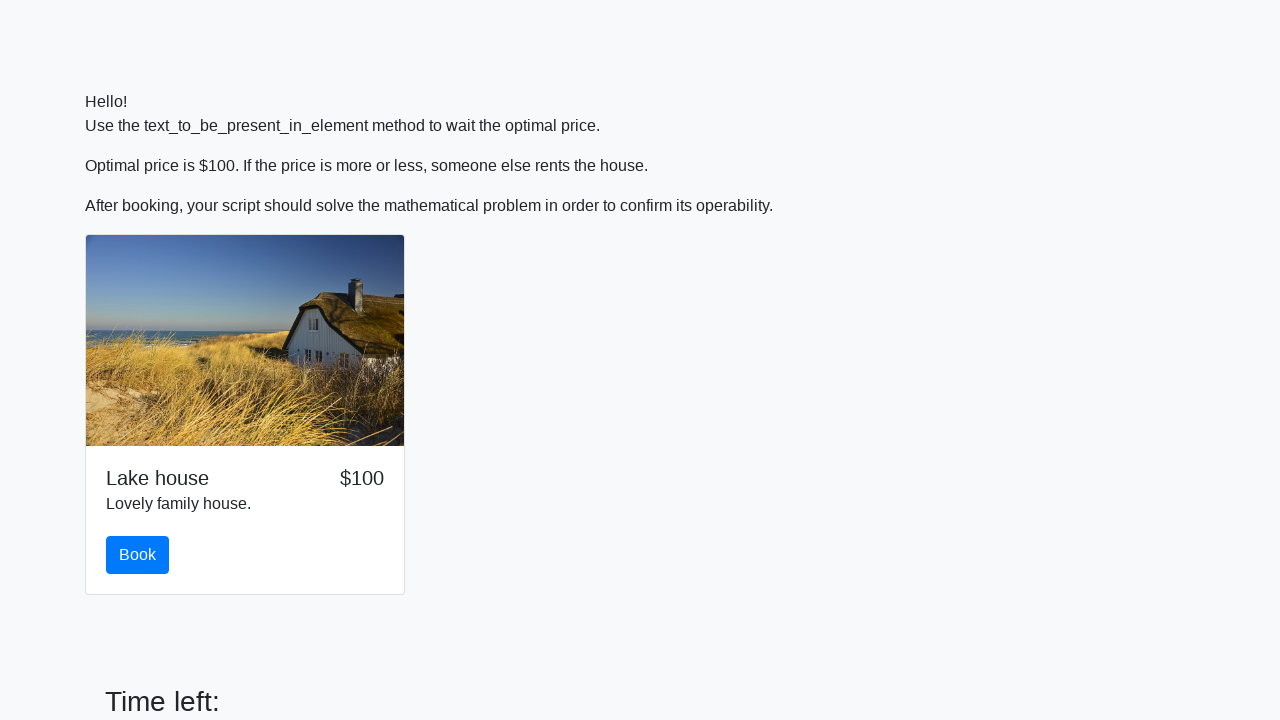

Retrieved x value from input_value element
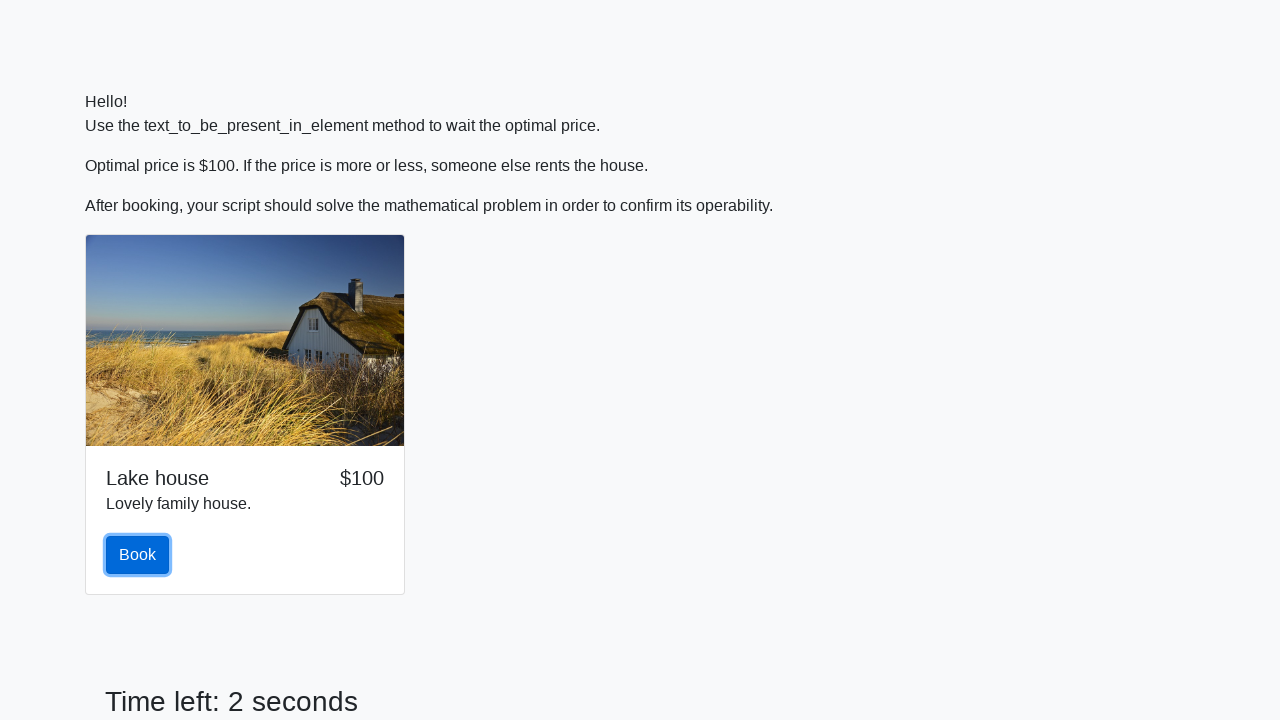

Calculated mathematical answer: 0.24132071718101825
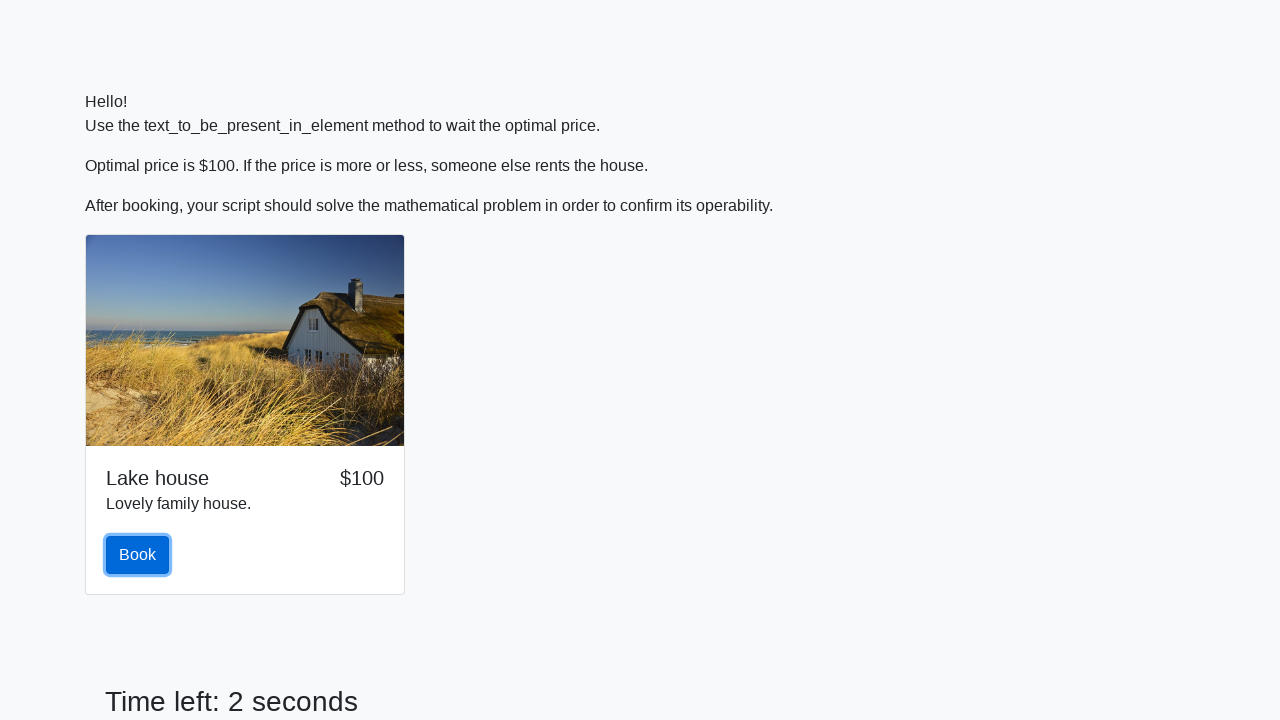

Filled in the answer field with calculated value on div.form-group #answer
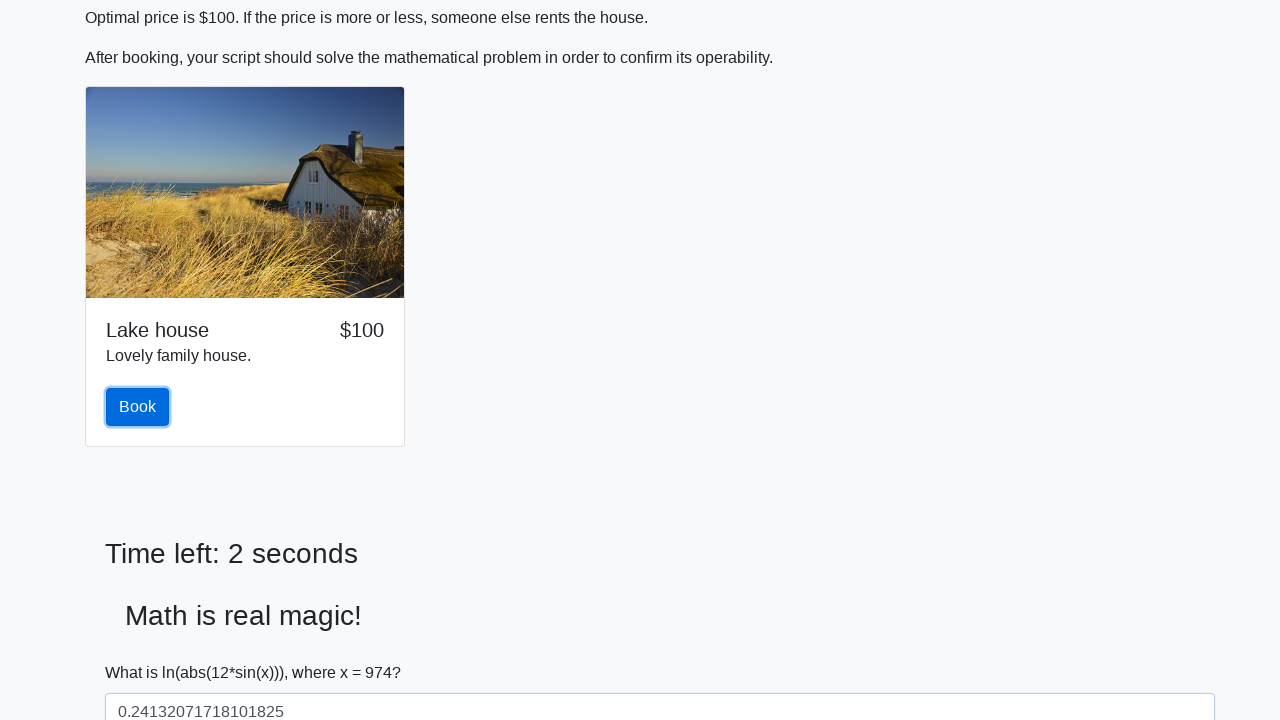

Clicked the solve button to submit the form at (143, 651) on #solve
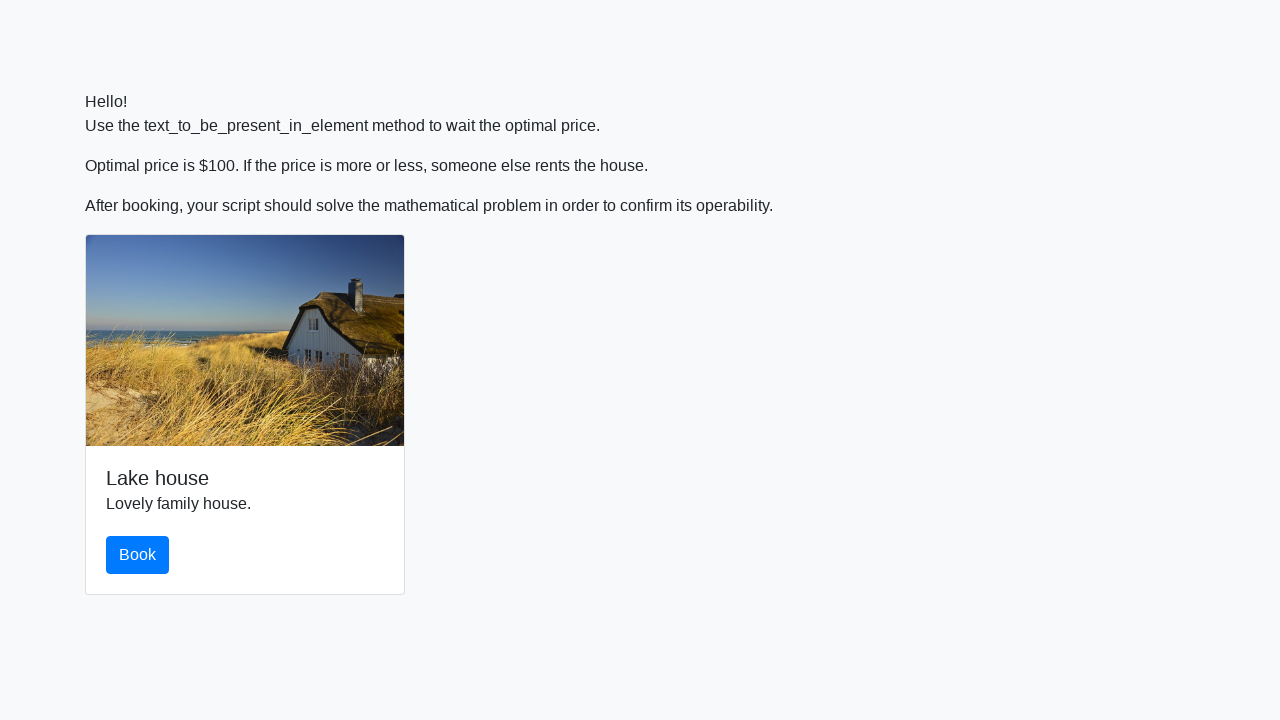

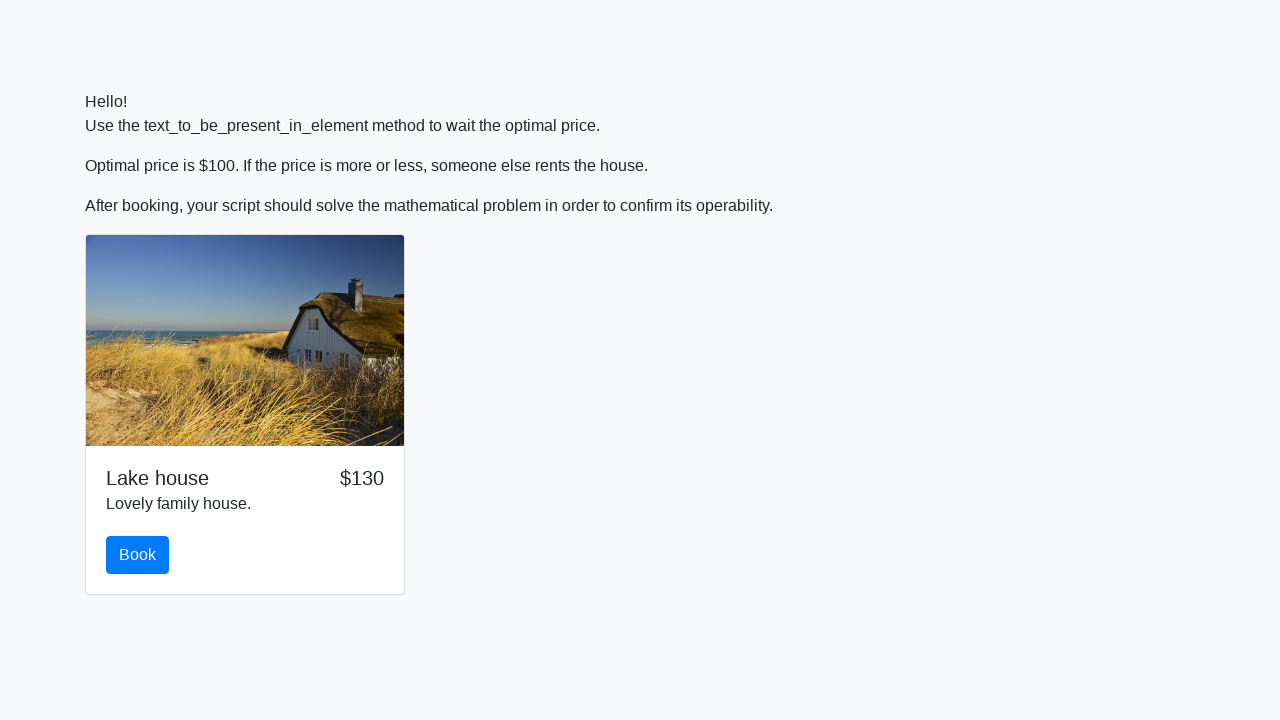